Tests mouse interaction features including double-click and right-click operations on a button element

Starting URL: https://testautomationpractice.blogspot.com/?m=1

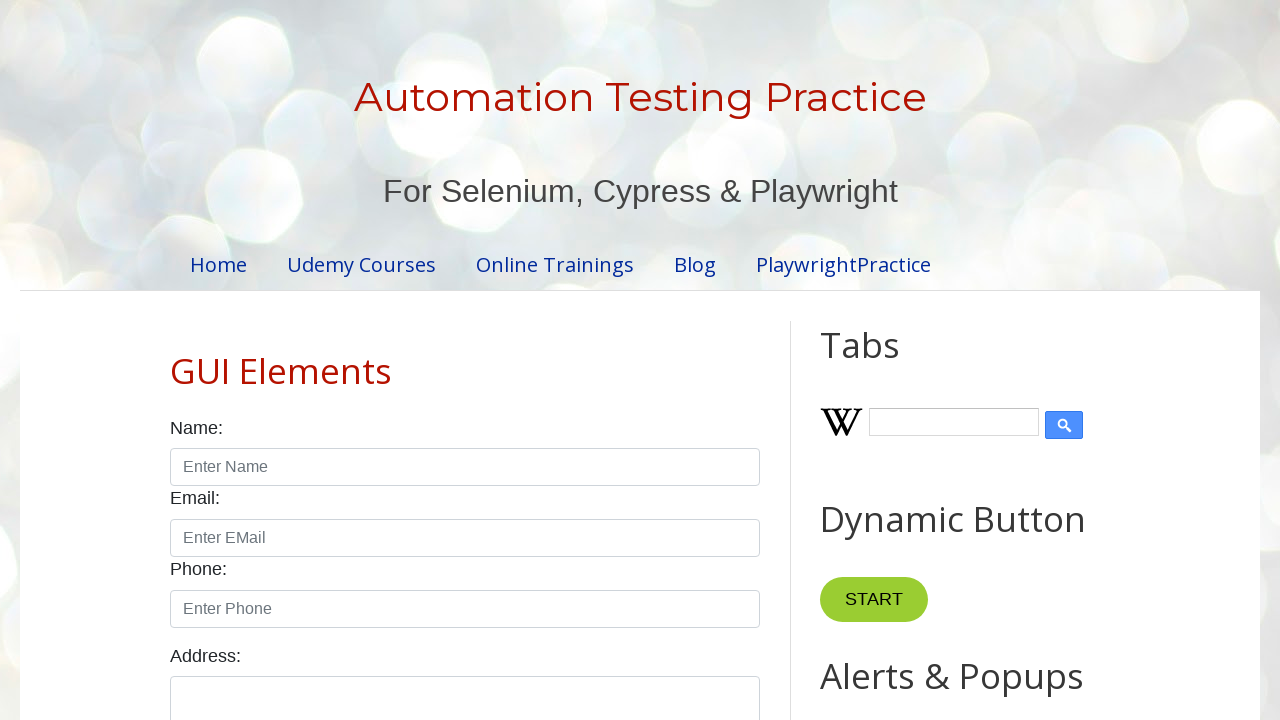

Double-clicked on the button element at (885, 360) on xpath=//*[@id="HTML10"]/div[1]/button
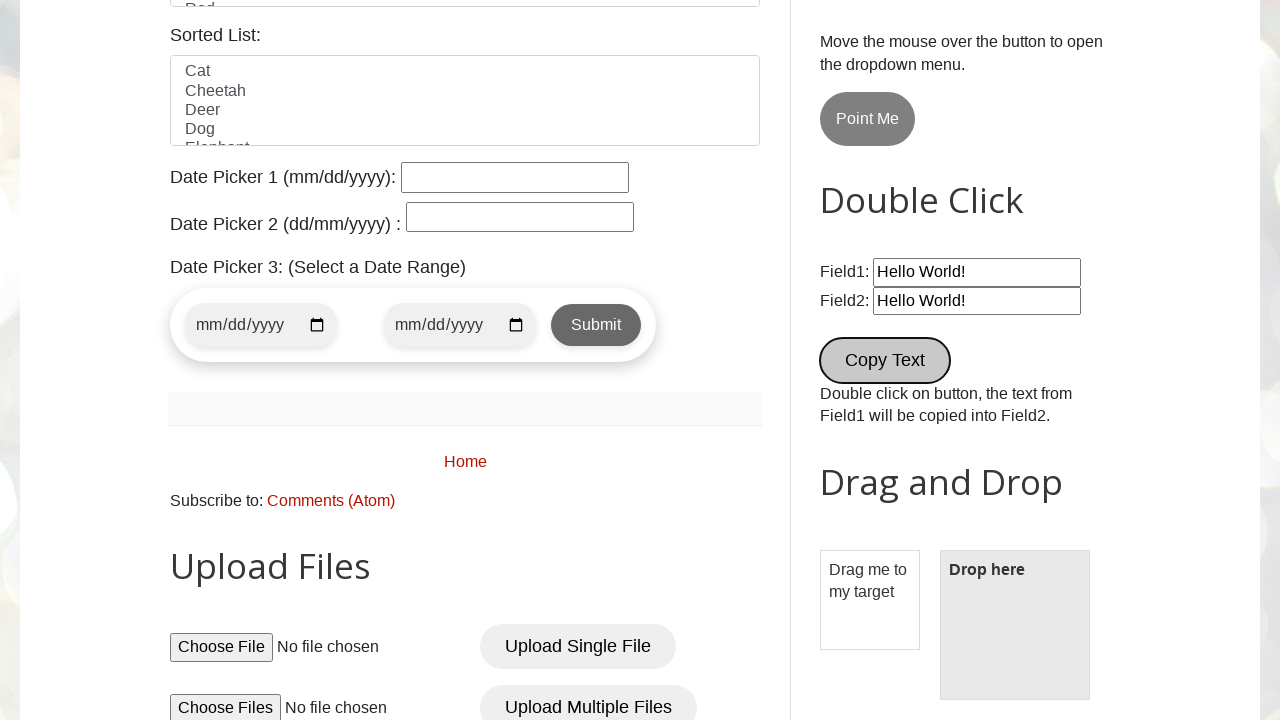

Right-clicked on the button element at (885, 360) on xpath=//*[@id="HTML10"]/div[1]/button
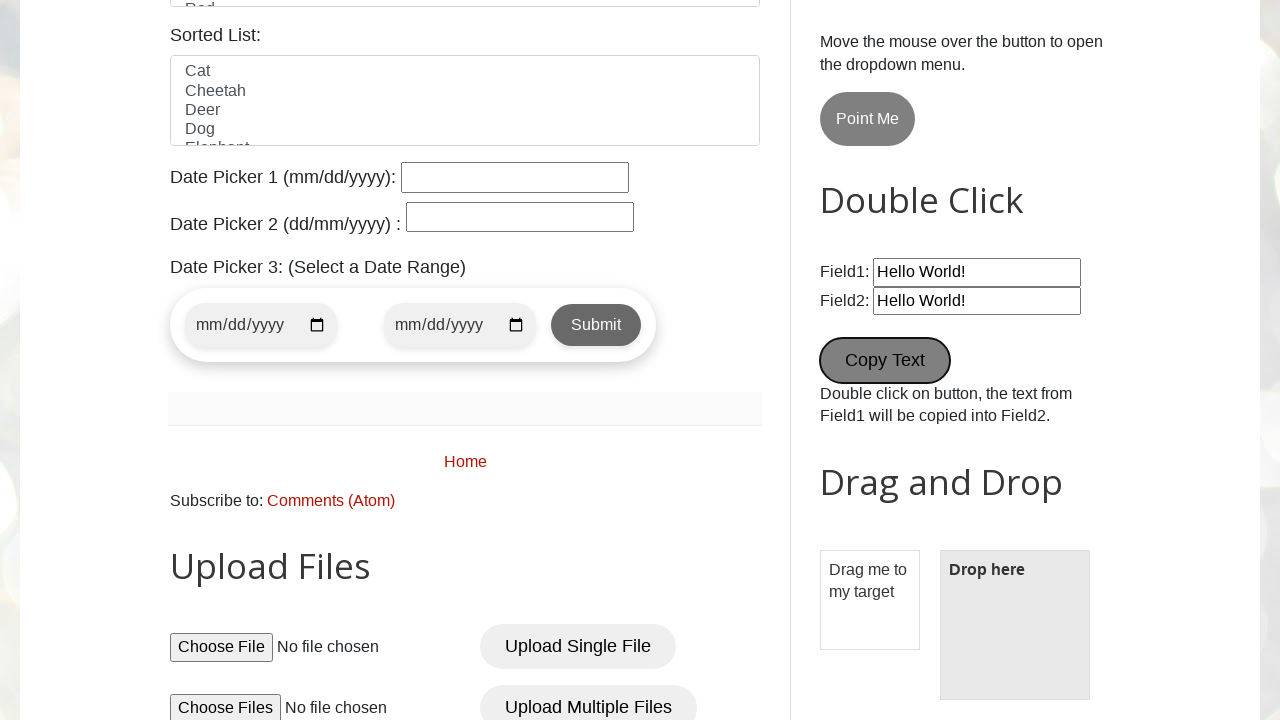

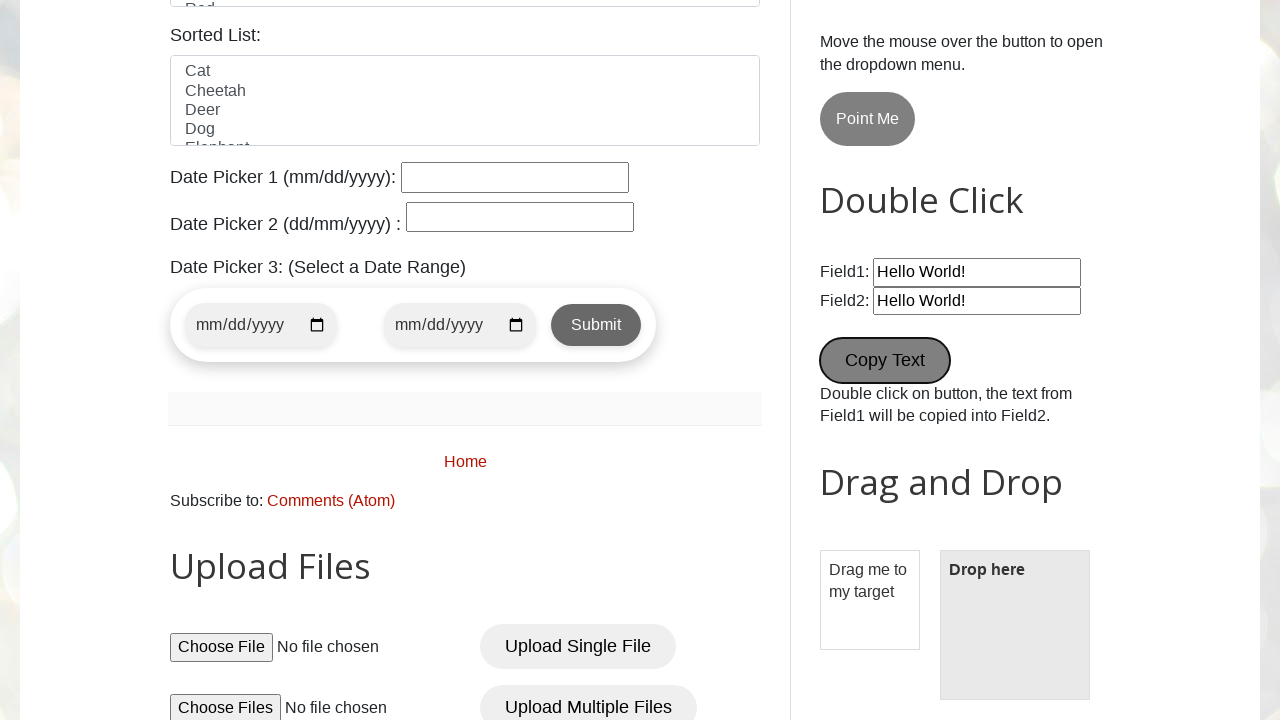